Tests marking all todo items as completed using the "Mark all as complete" checkbox after creating 3 default todos.

Starting URL: https://demo.playwright.dev/todomvc

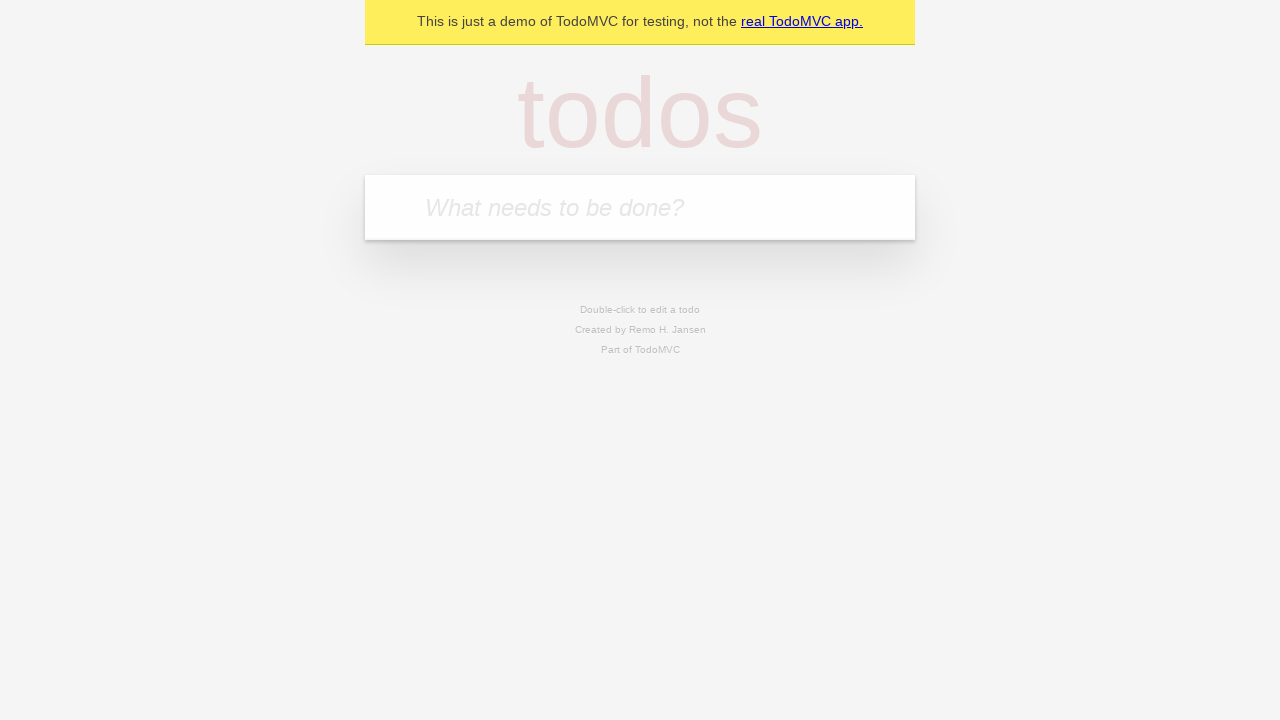

Located the 'What needs to be done?' input field
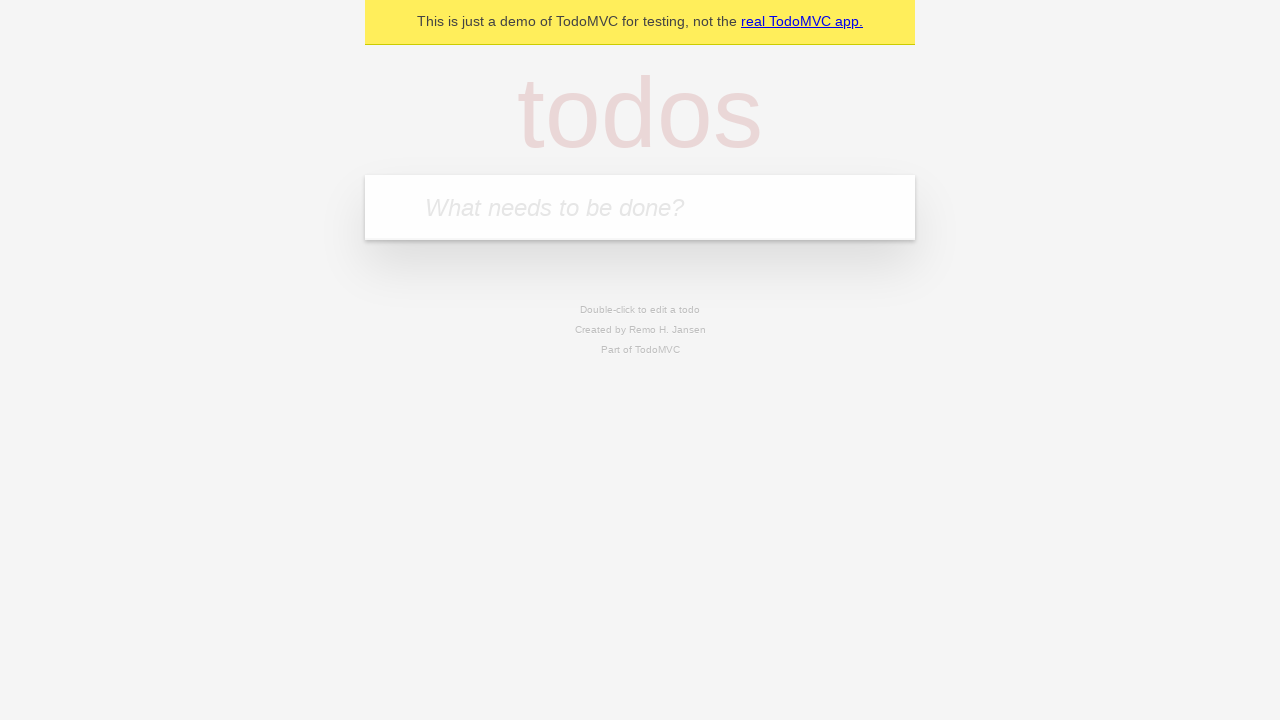

Filled todo input with 'buy some cheese' on internal:attr=[placeholder="What needs to be done?"i]
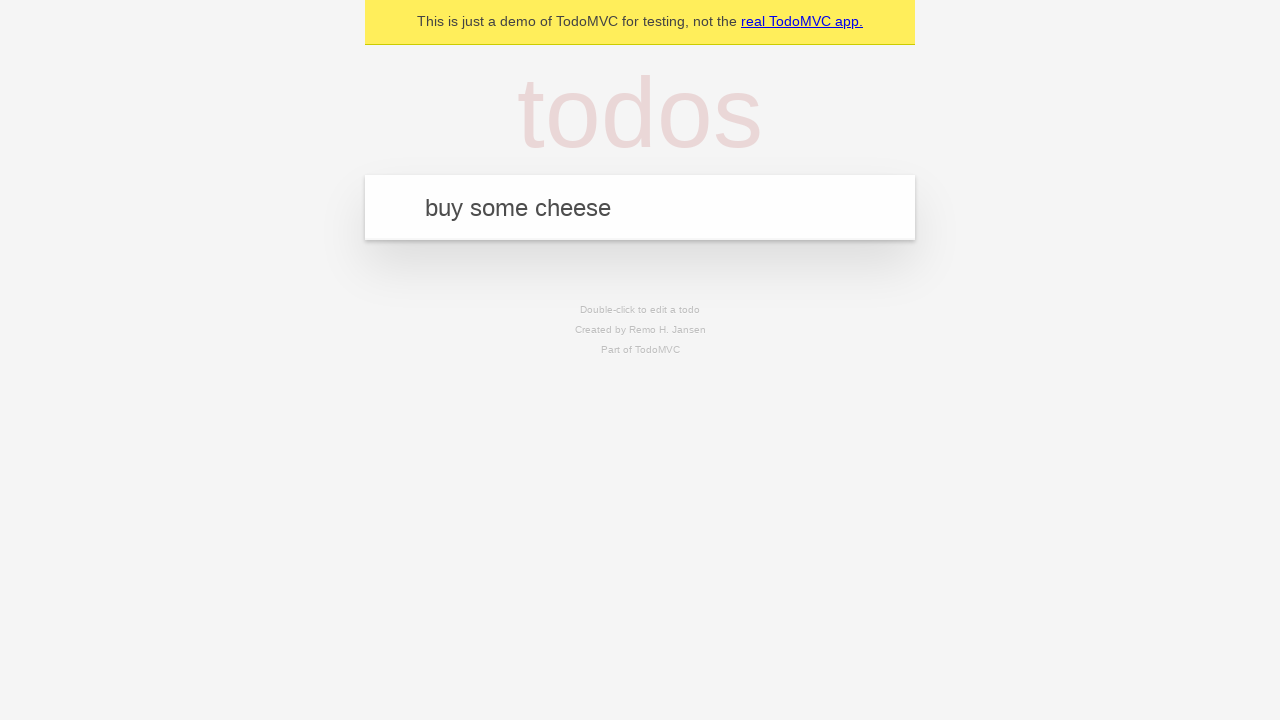

Pressed Enter to create todo 'buy some cheese' on internal:attr=[placeholder="What needs to be done?"i]
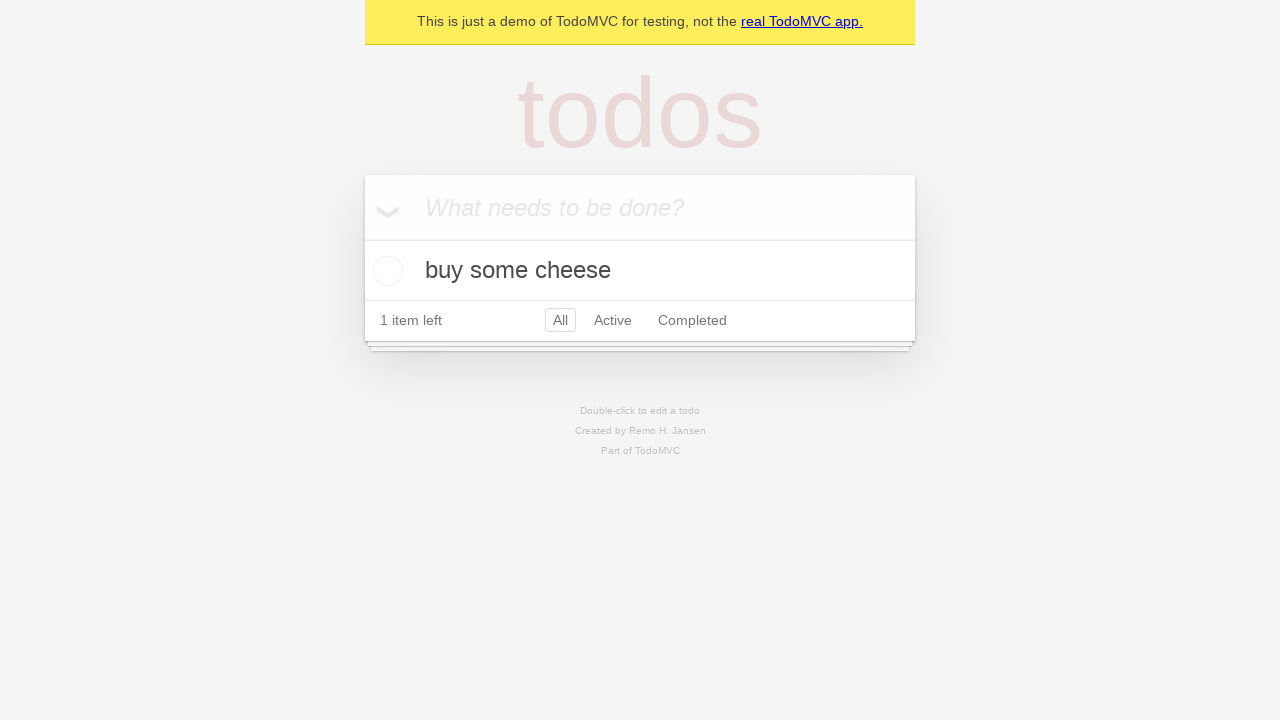

Filled todo input with 'feed the cat' on internal:attr=[placeholder="What needs to be done?"i]
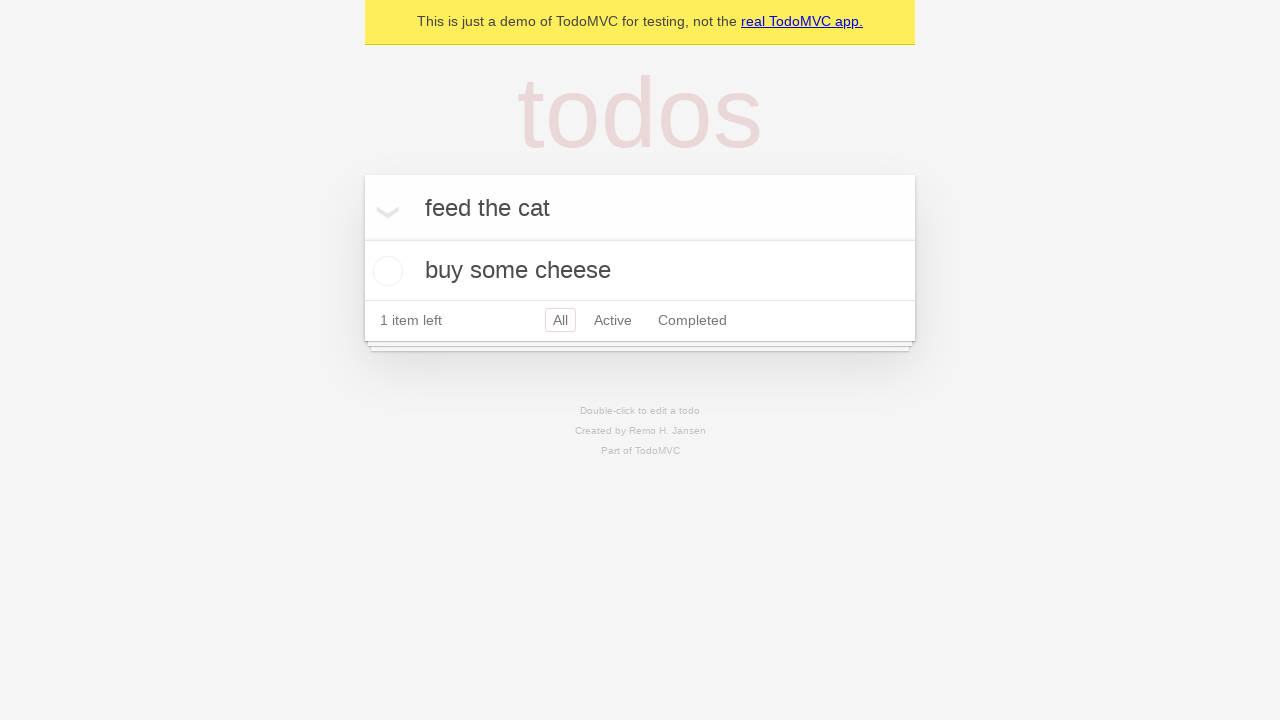

Pressed Enter to create todo 'feed the cat' on internal:attr=[placeholder="What needs to be done?"i]
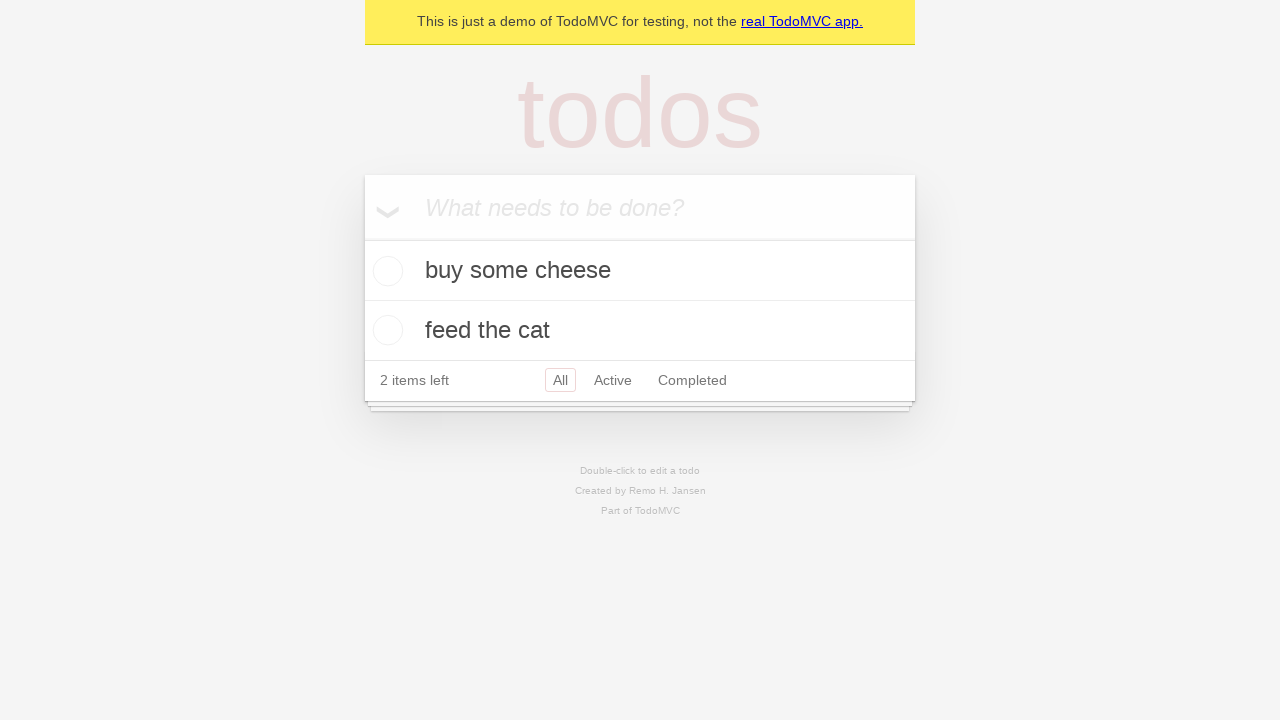

Filled todo input with 'book a doctors appointment' on internal:attr=[placeholder="What needs to be done?"i]
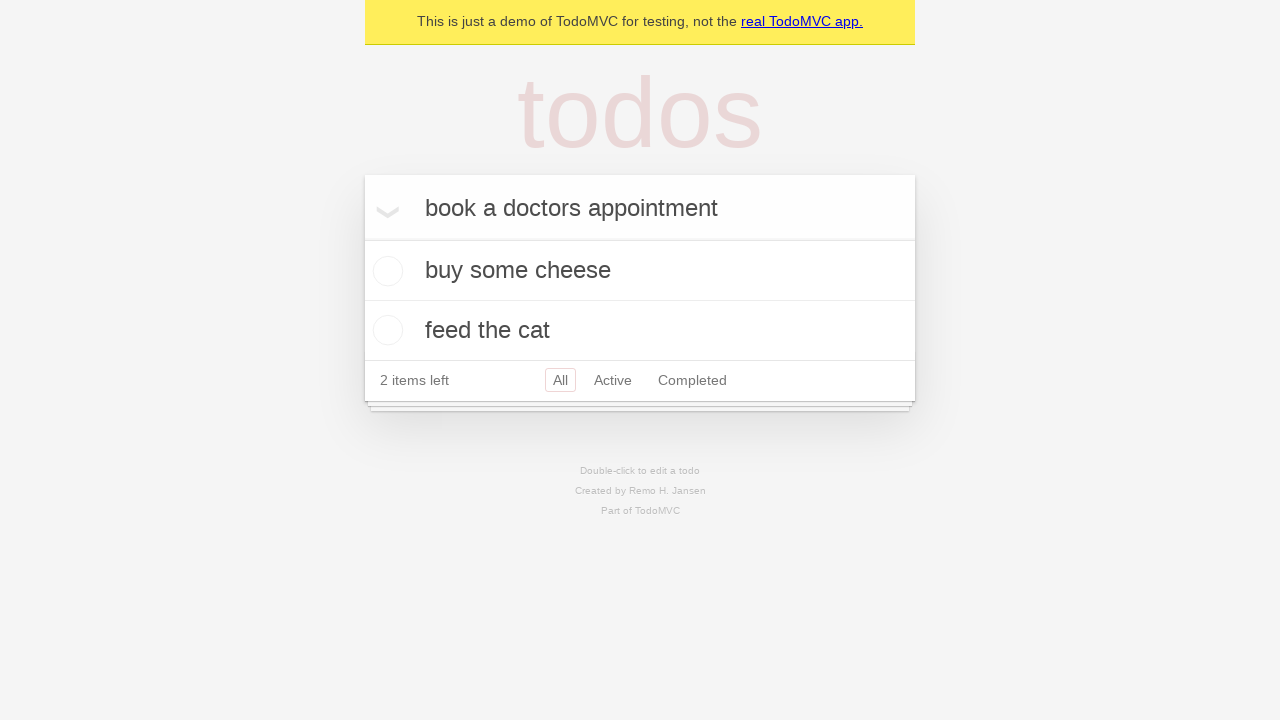

Pressed Enter to create todo 'book a doctors appointment' on internal:attr=[placeholder="What needs to be done?"i]
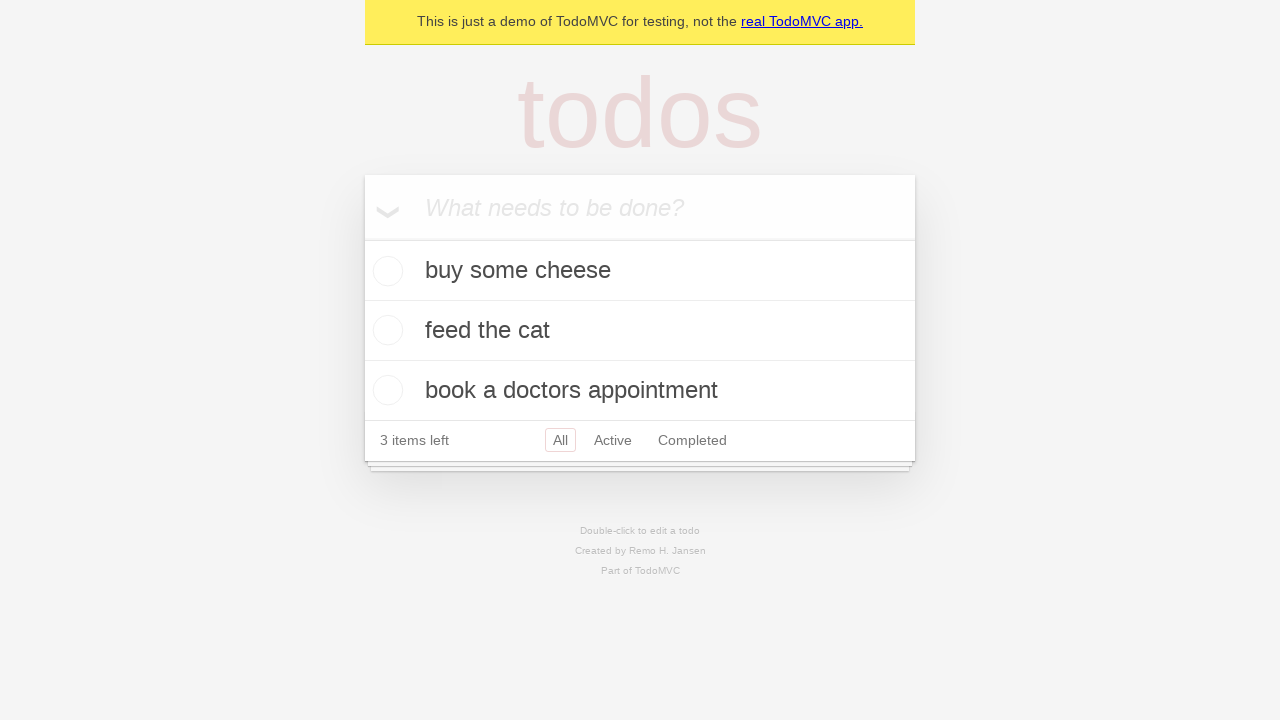

Clicked 'Mark all as complete' checkbox at (362, 238) on internal:label="Mark all as complete"i
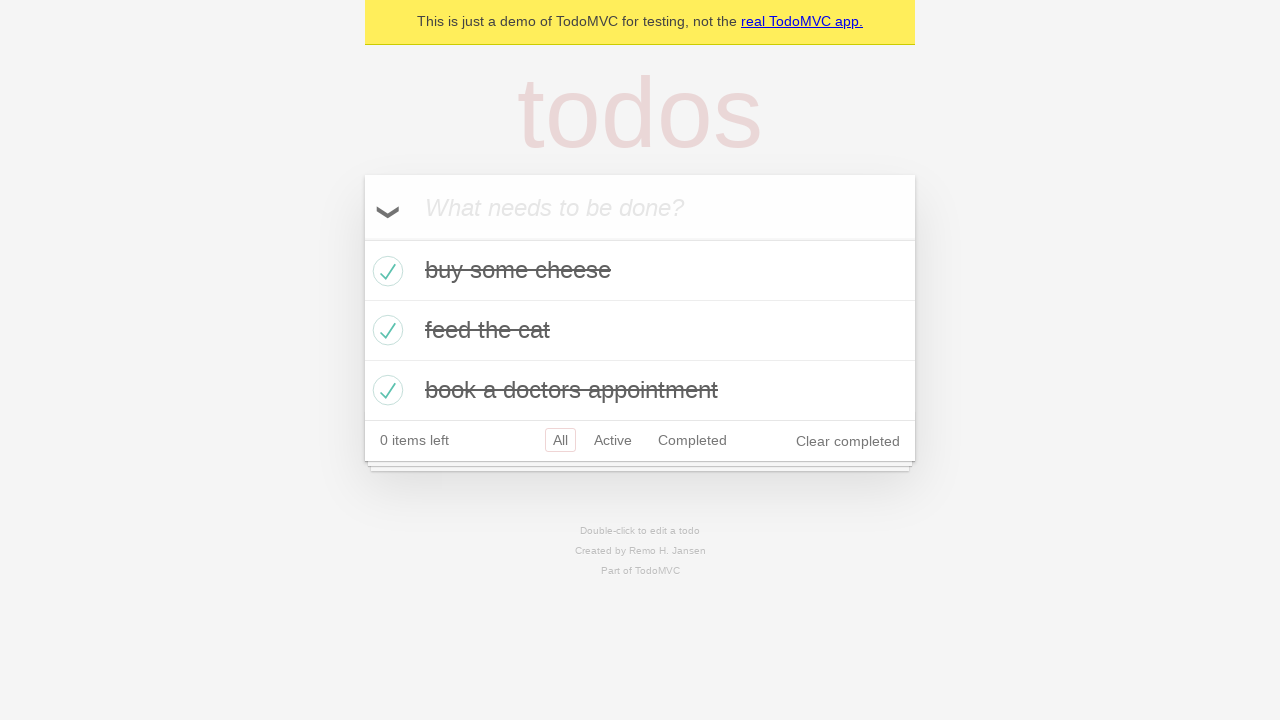

Verified that all todos are marked as completed
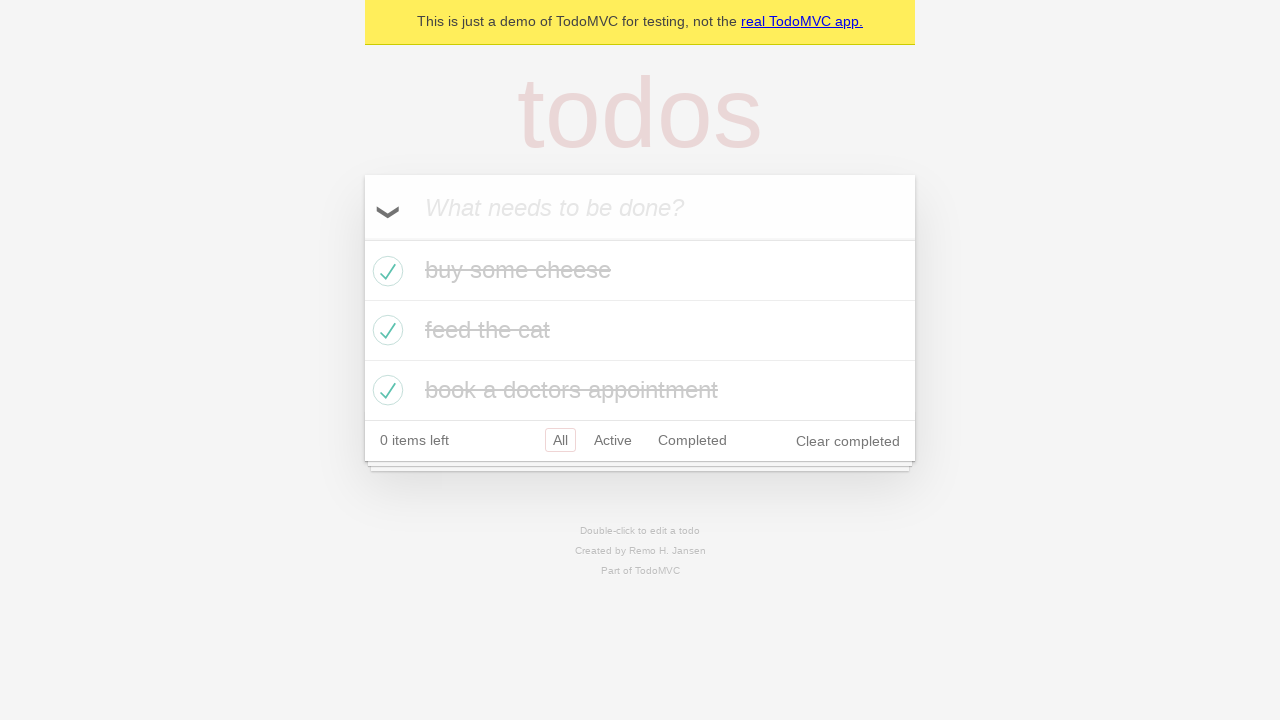

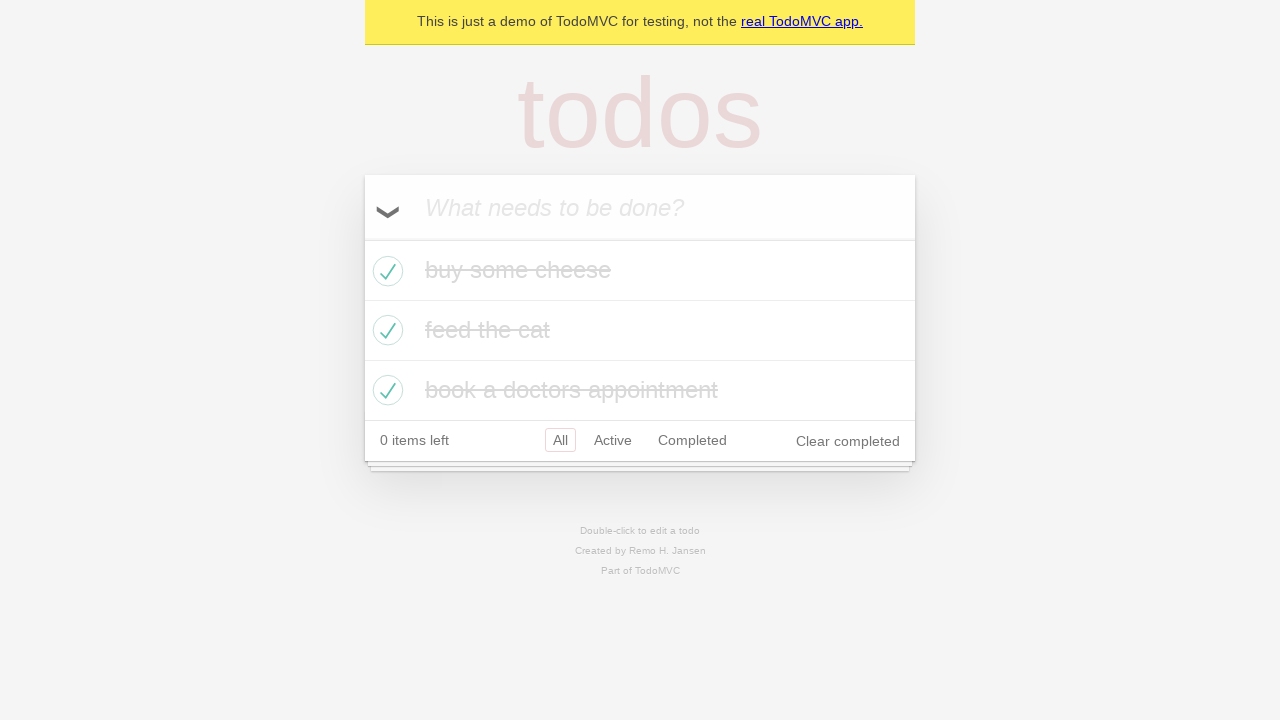